Tests that the Clear completed button displays correct text after marking an item complete

Starting URL: https://demo.playwright.dev/todomvc

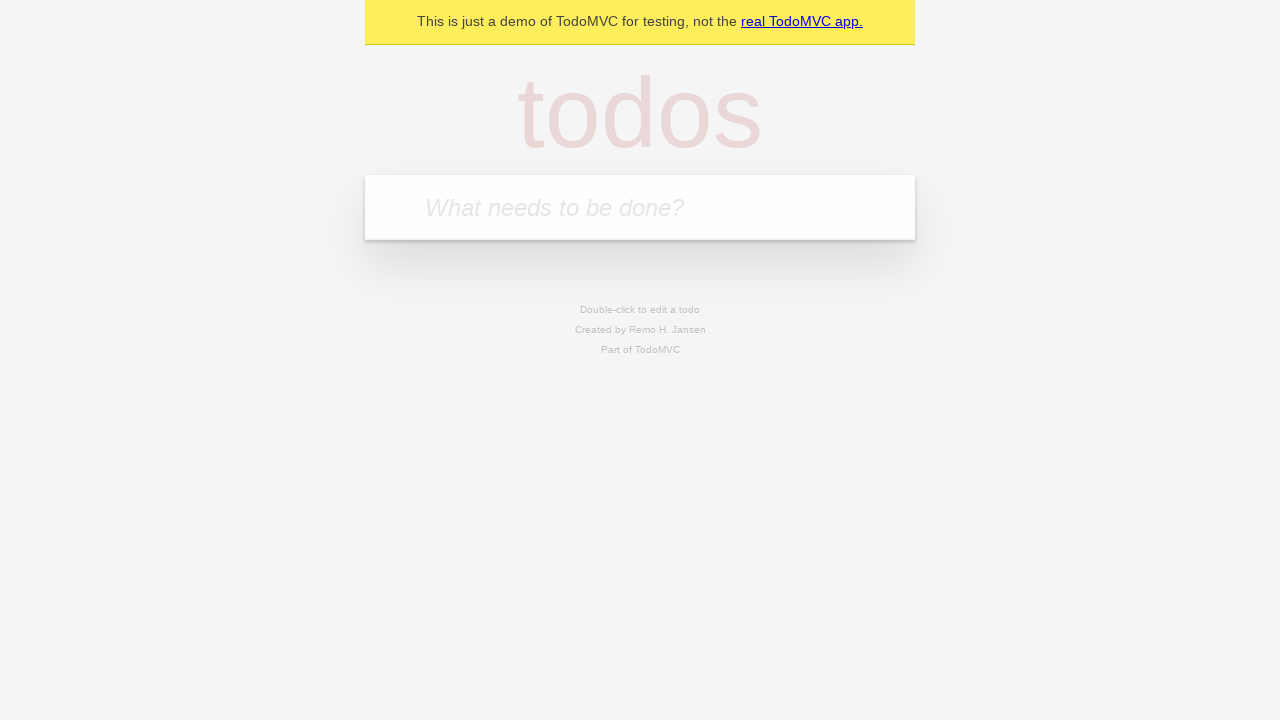

Filled todo input with 'buy some cheese' on internal:attr=[placeholder="What needs to be done?"i]
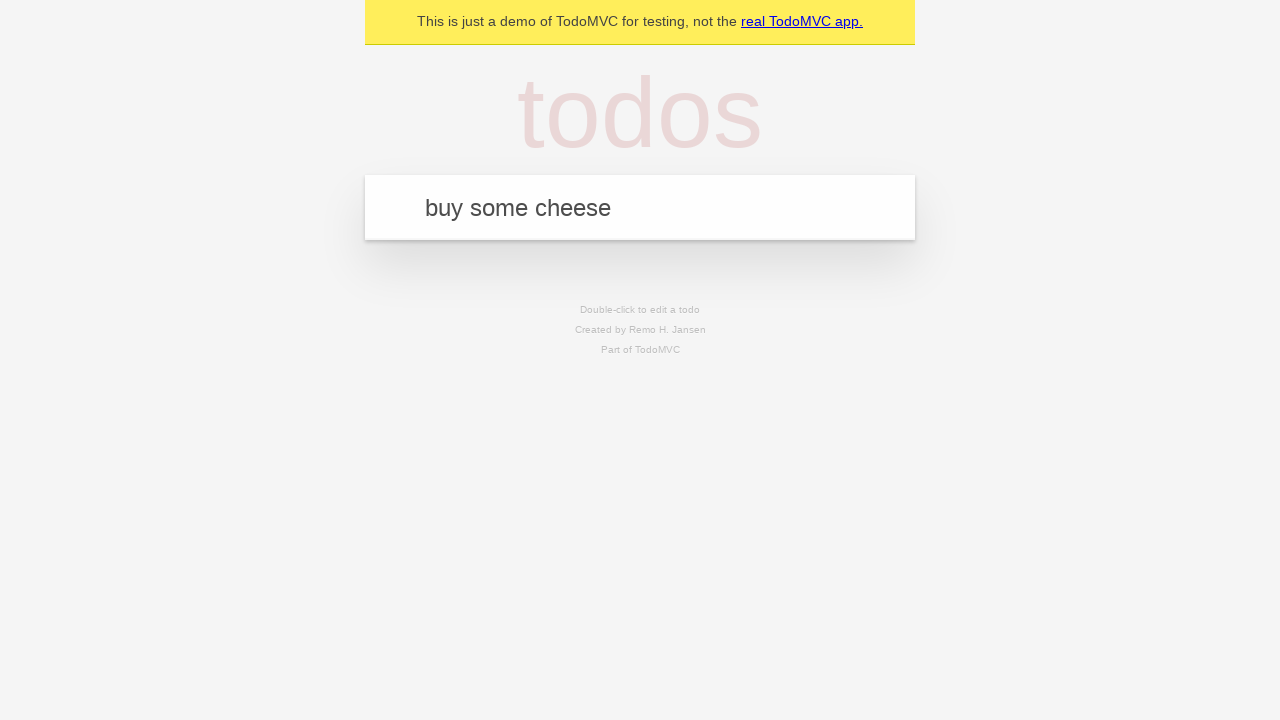

Pressed Enter to add first todo on internal:attr=[placeholder="What needs to be done?"i]
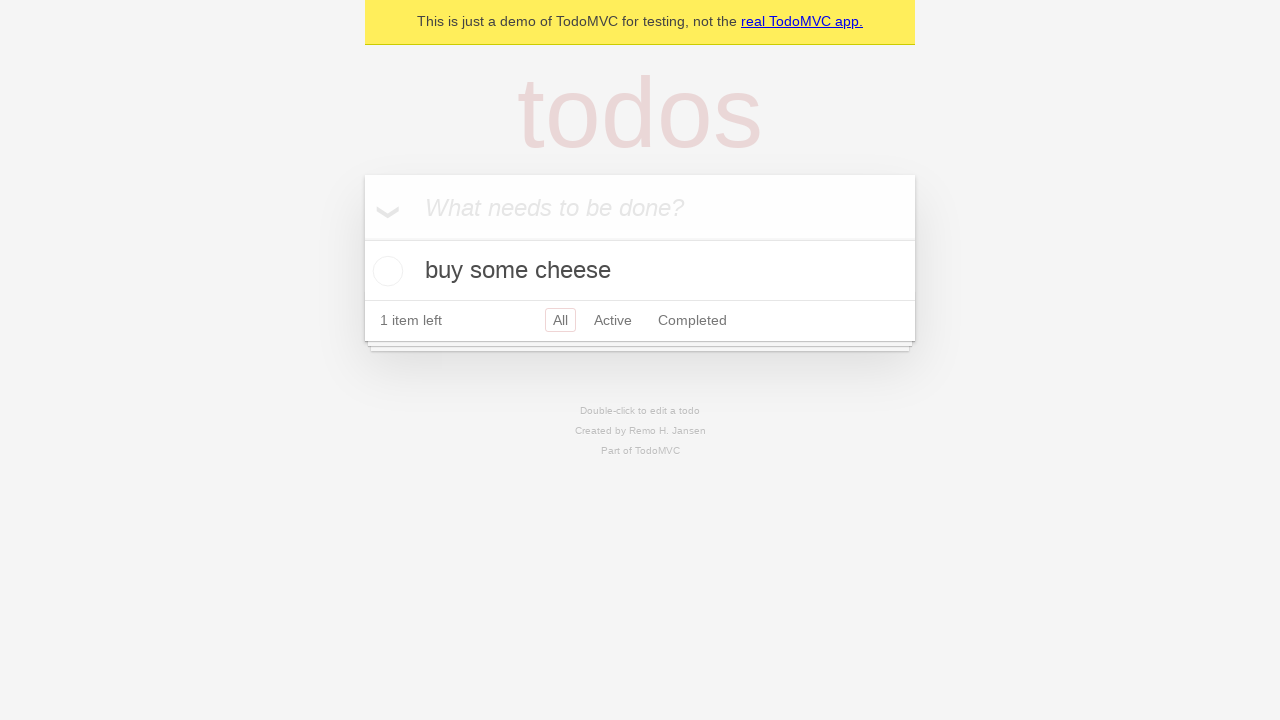

Filled todo input with 'feed the cat' on internal:attr=[placeholder="What needs to be done?"i]
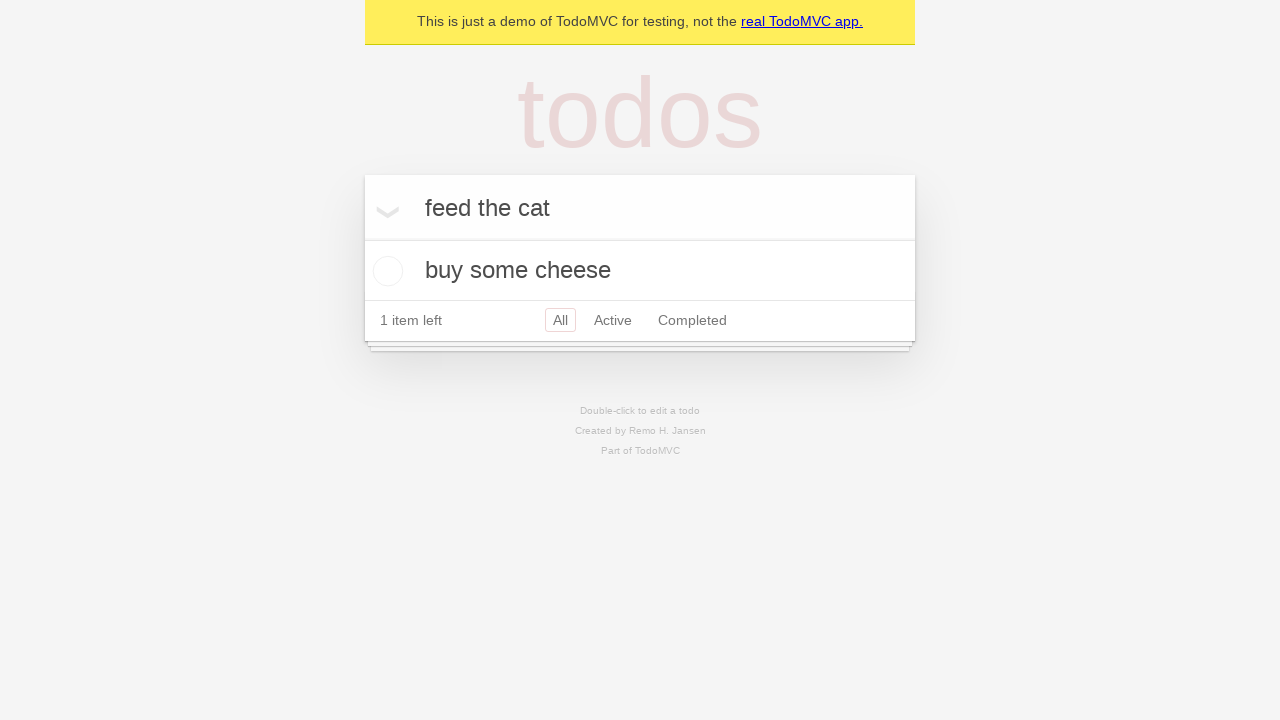

Pressed Enter to add second todo on internal:attr=[placeholder="What needs to be done?"i]
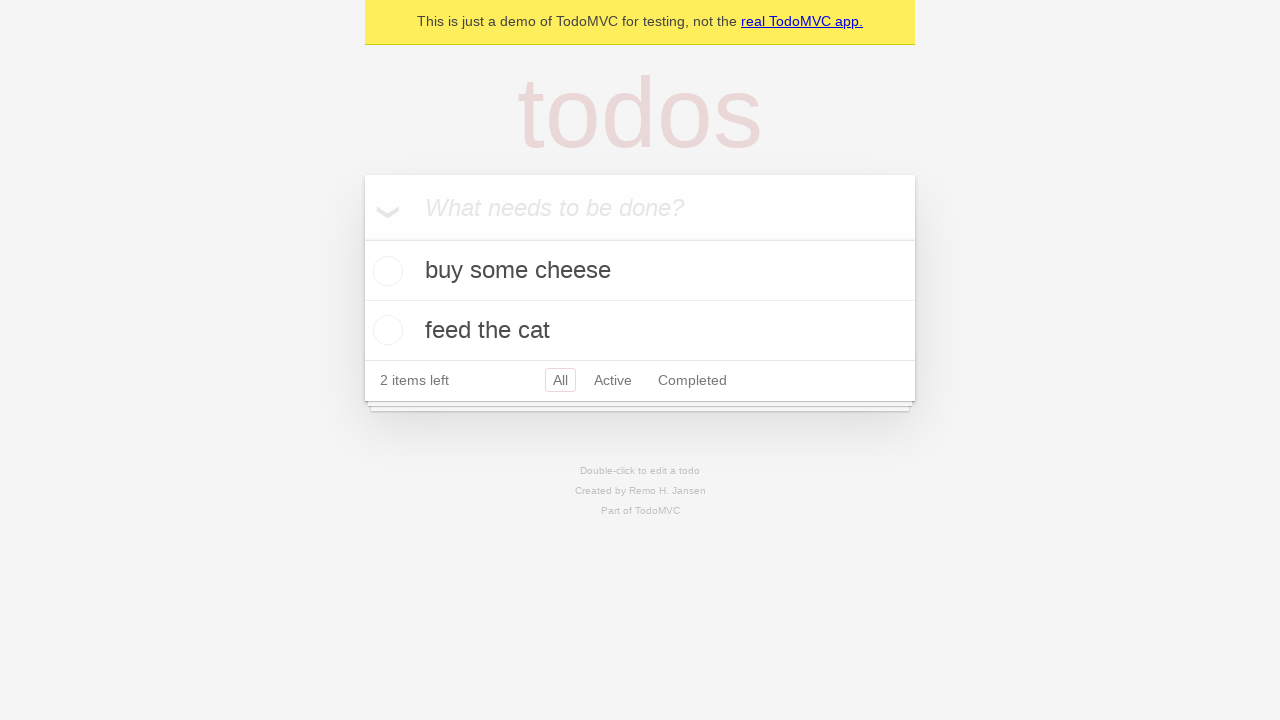

Filled todo input with 'book a doctors appointment' on internal:attr=[placeholder="What needs to be done?"i]
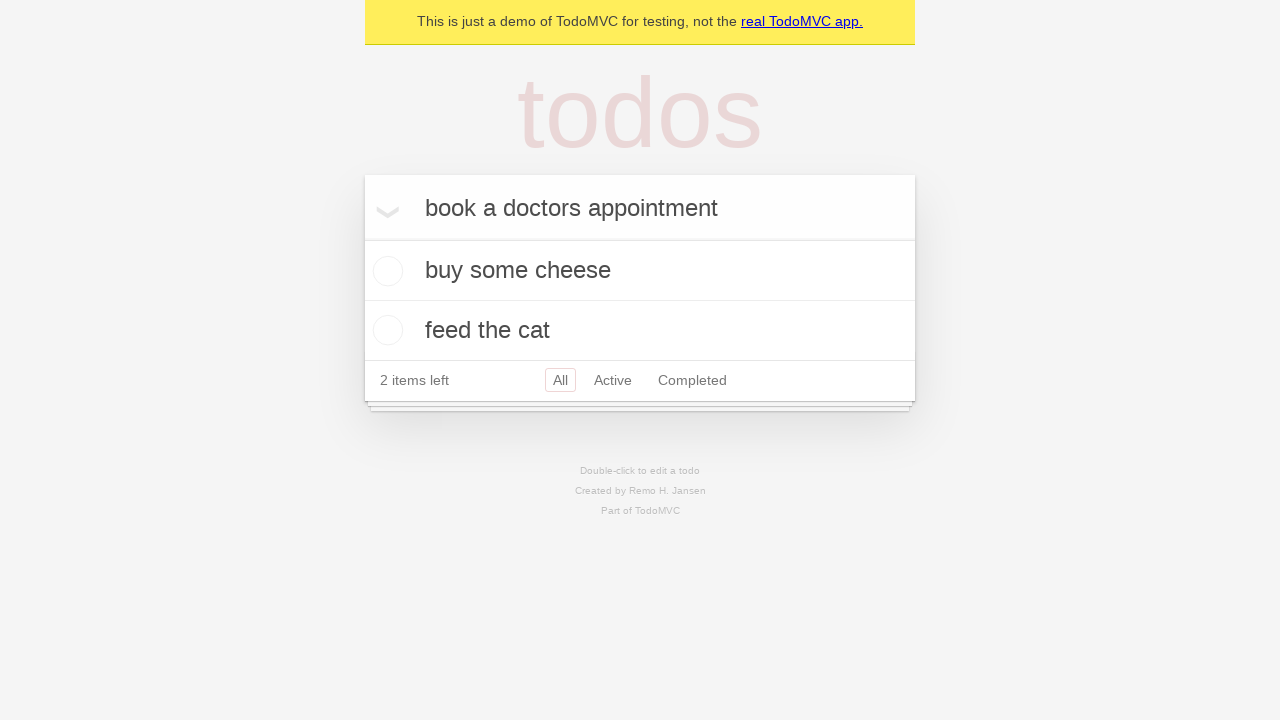

Pressed Enter to add third todo on internal:attr=[placeholder="What needs to be done?"i]
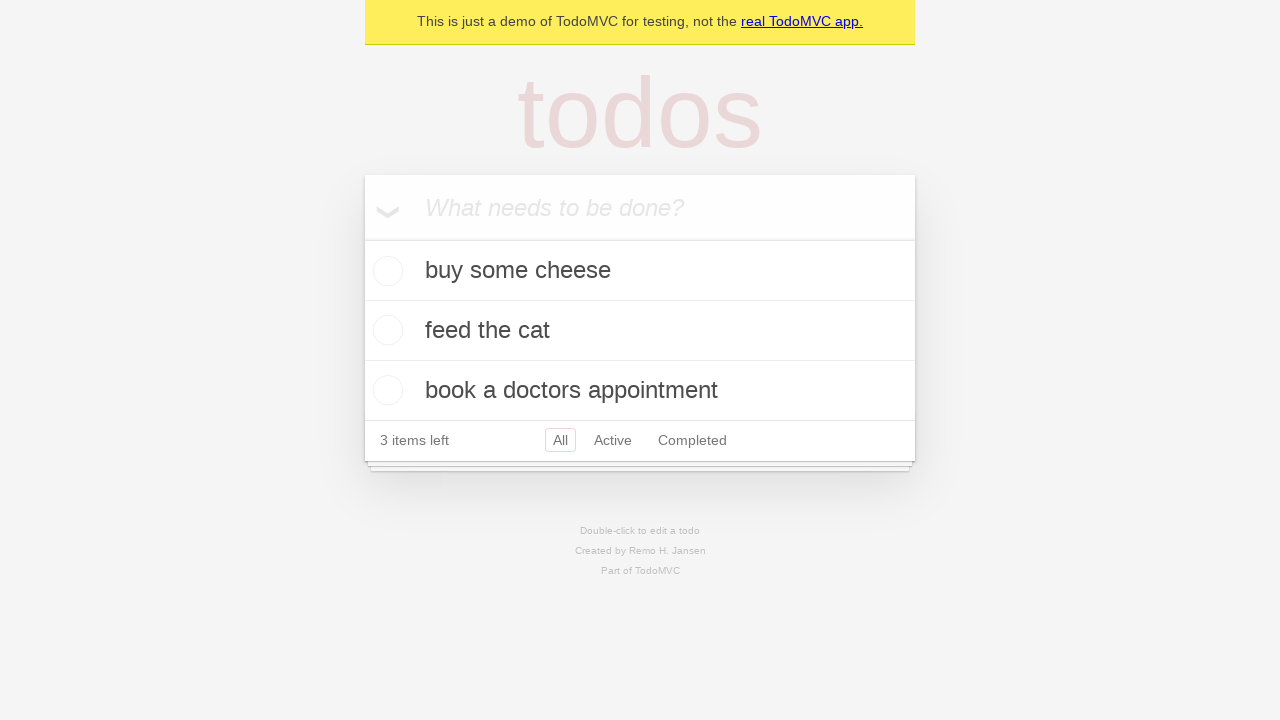

Checked the first todo item as complete at (385, 271) on .todo-list li .toggle >> nth=0
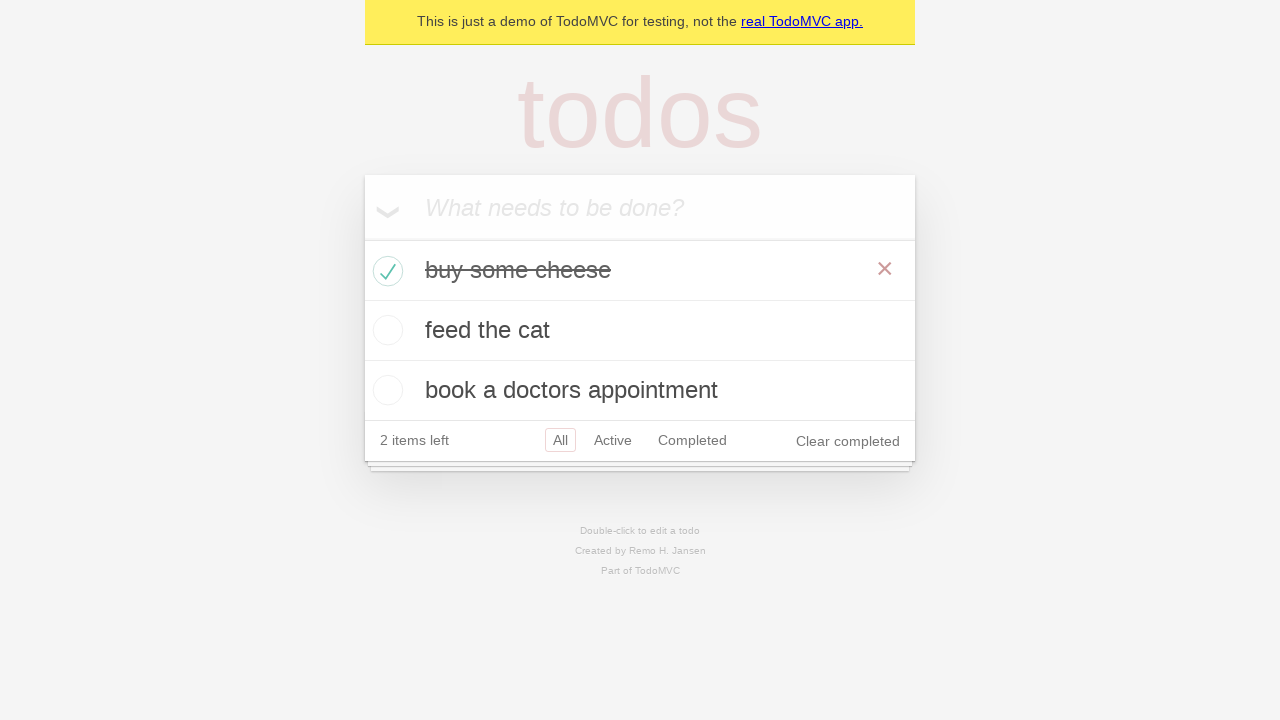

Waited for 'Clear completed' button to appear
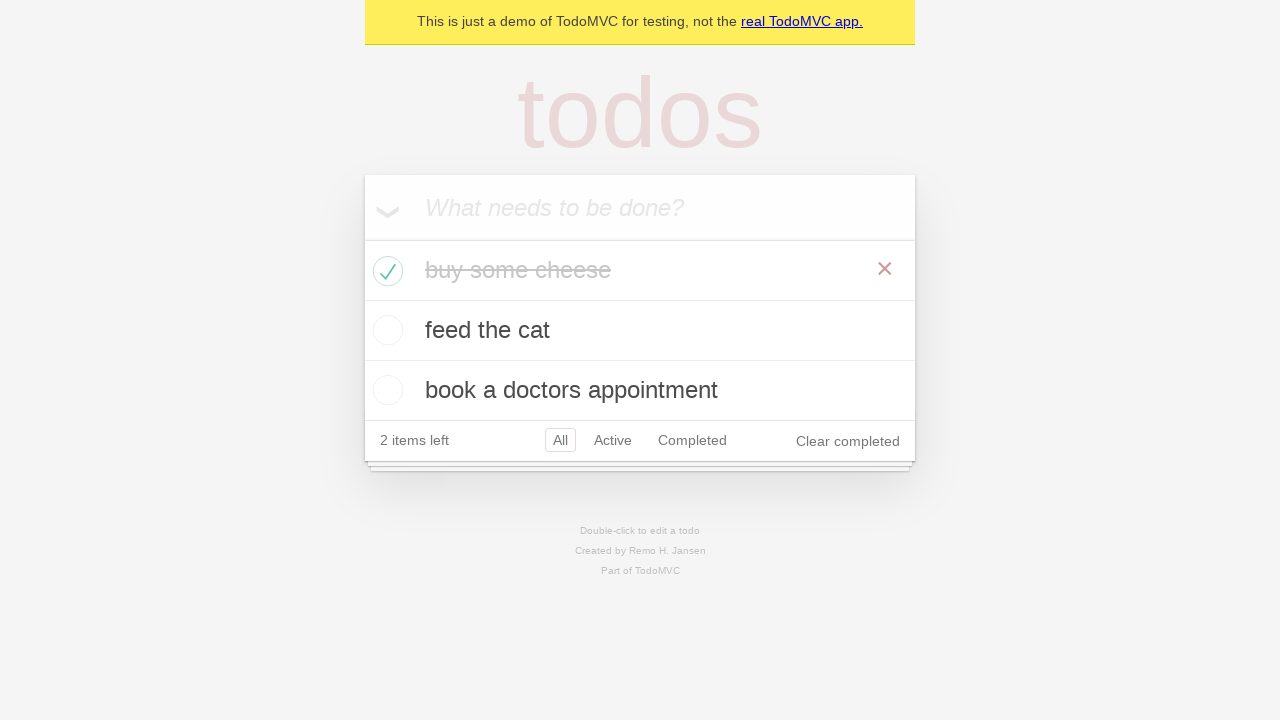

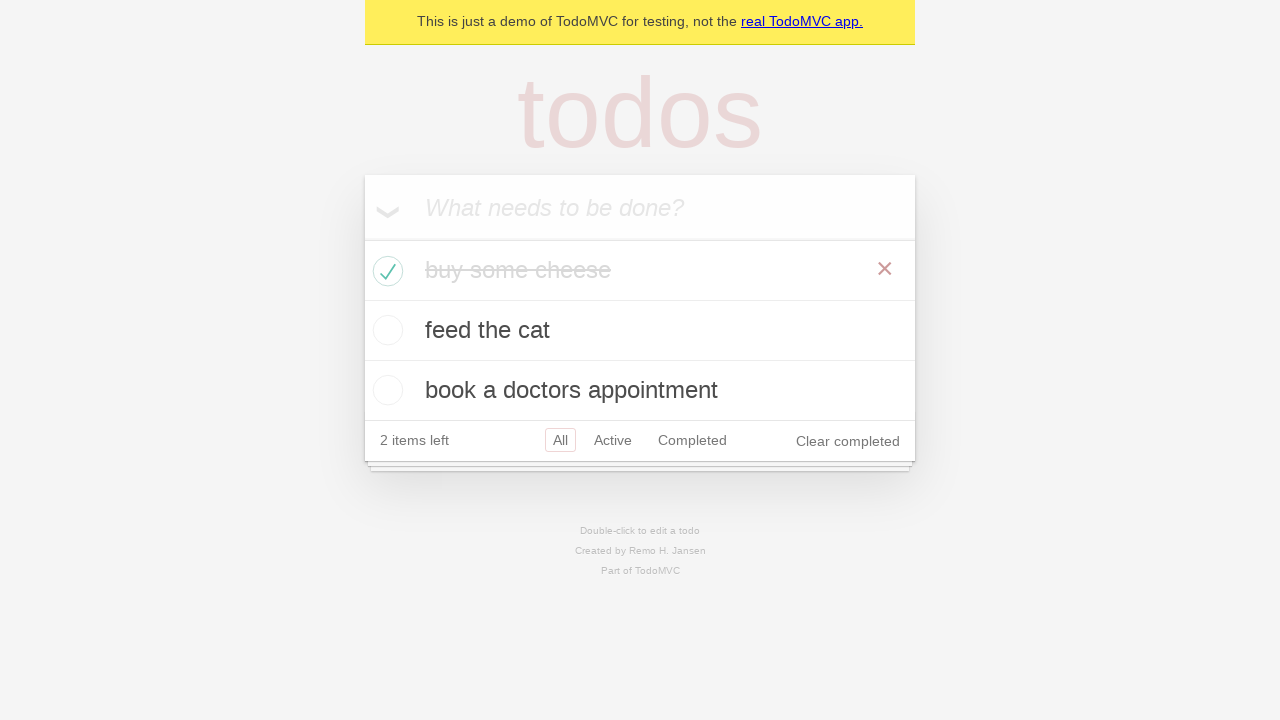